Tests file upload functionality on an Angular file upload demo page by selecting a file and clicking the upload button

Starting URL: http://nervgh.github.io/pages/angular-file-upload/examples/simple

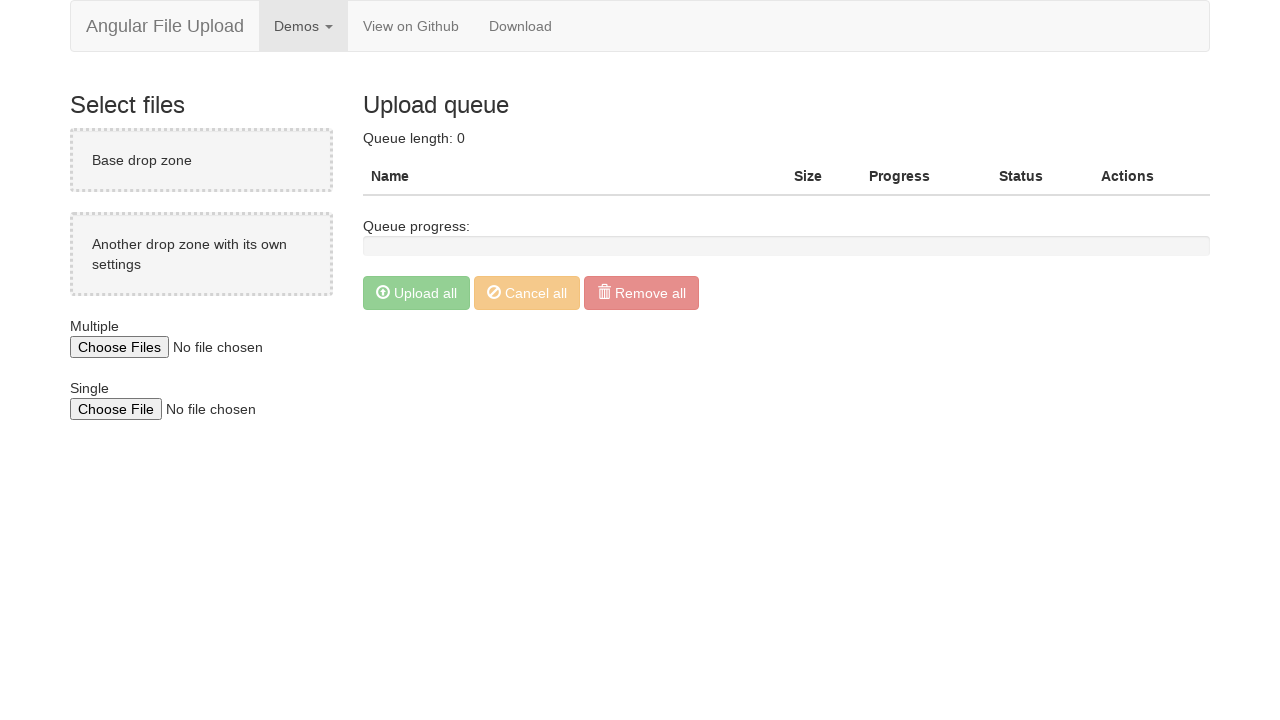

Created temporary test file for upload
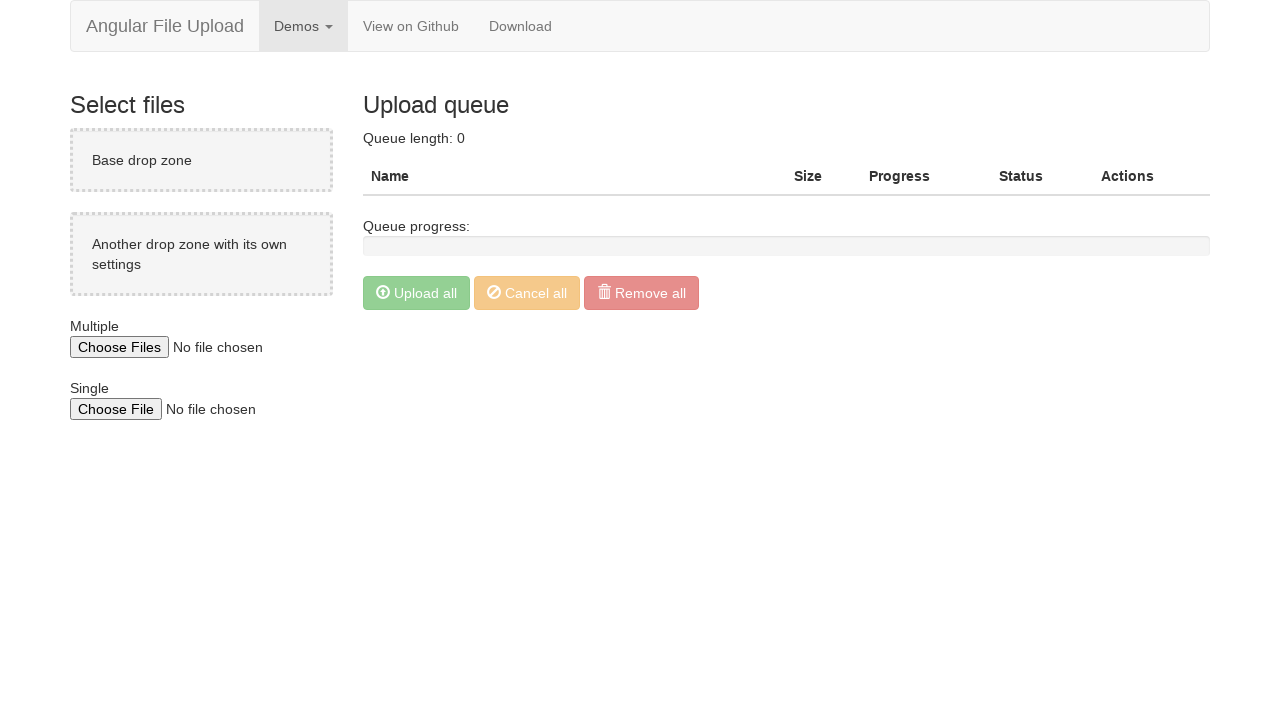

File input selector loaded on page
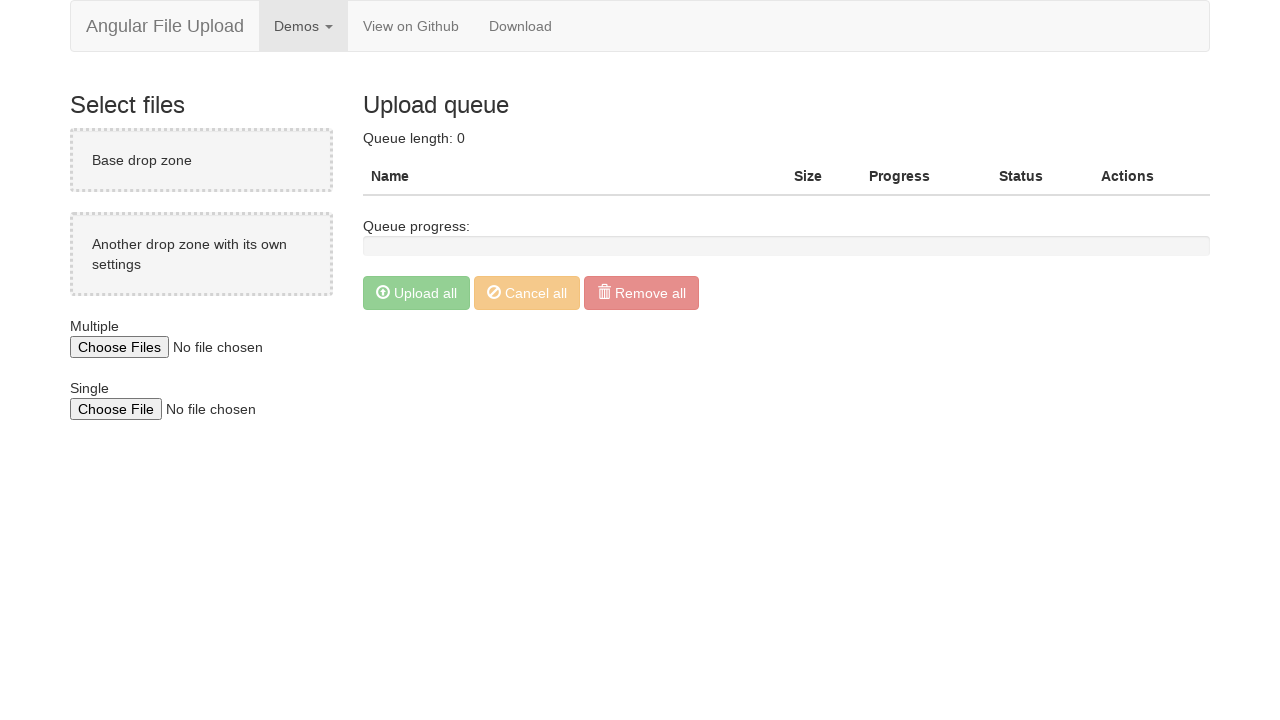

Selected test file for upload via file input
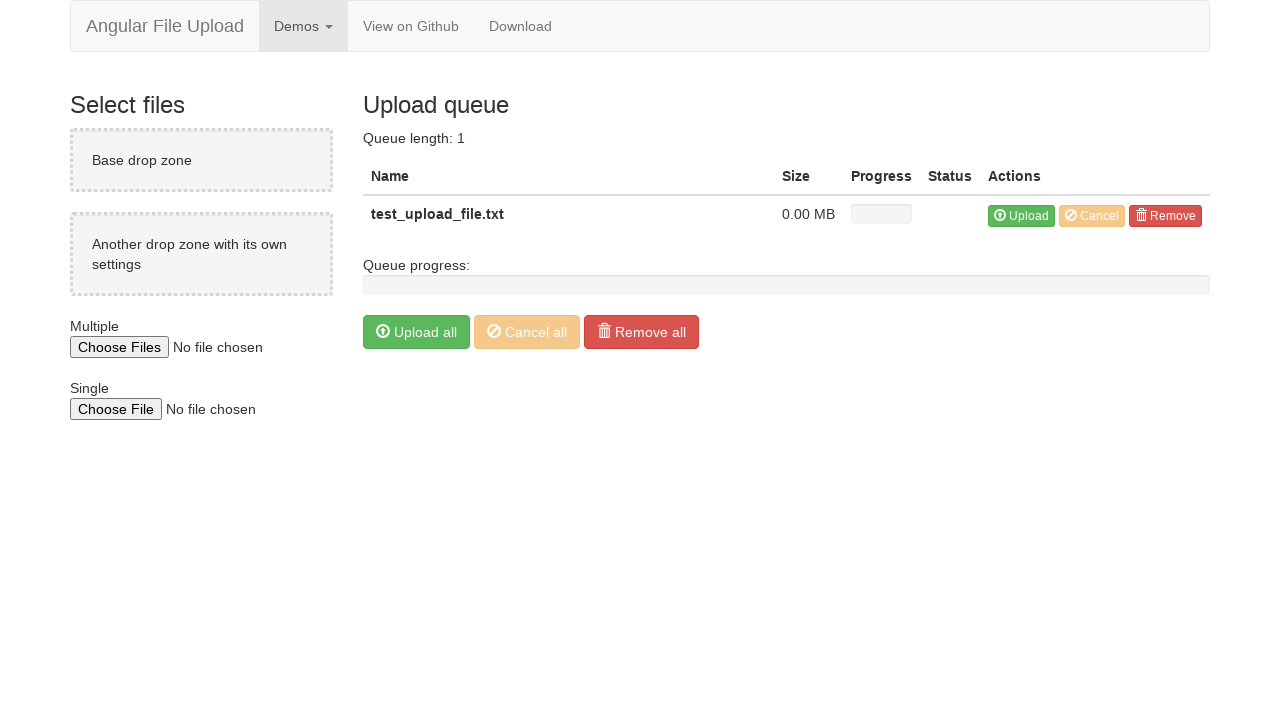

Clicked upload button to initiate file upload at (1022, 216) on button[ng-click='item.upload()']
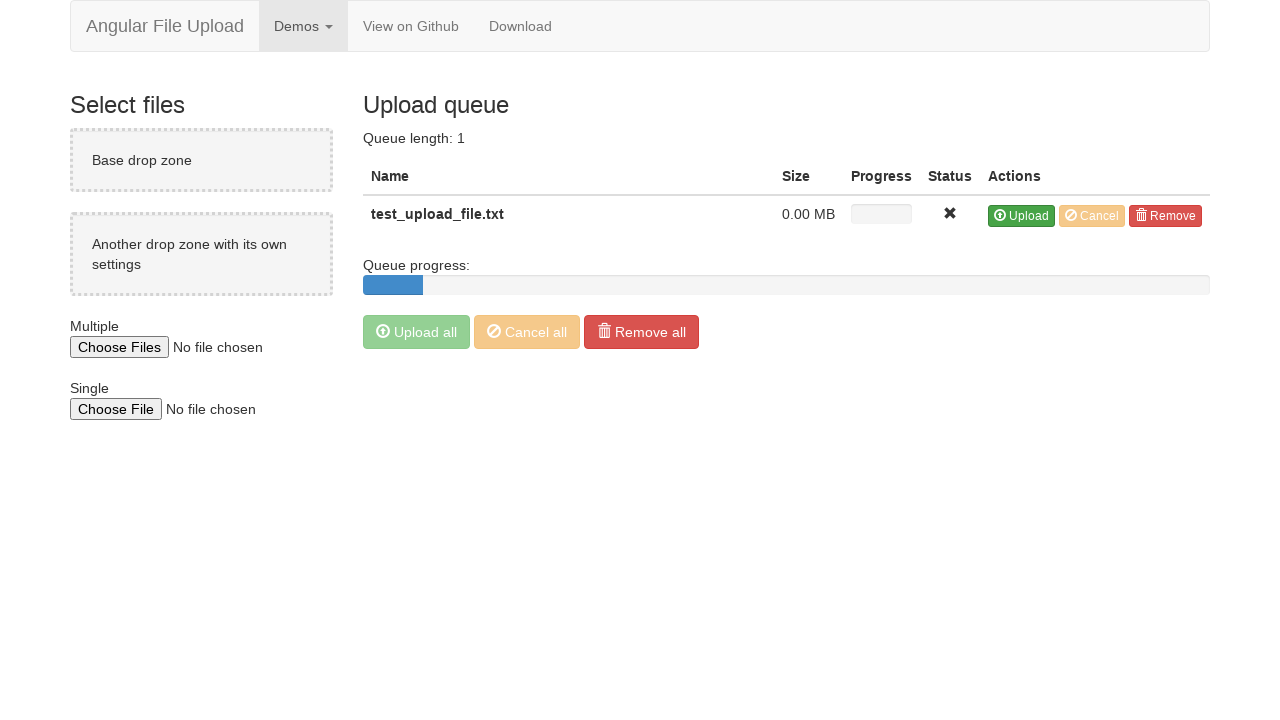

Waited 2 seconds for upload to process
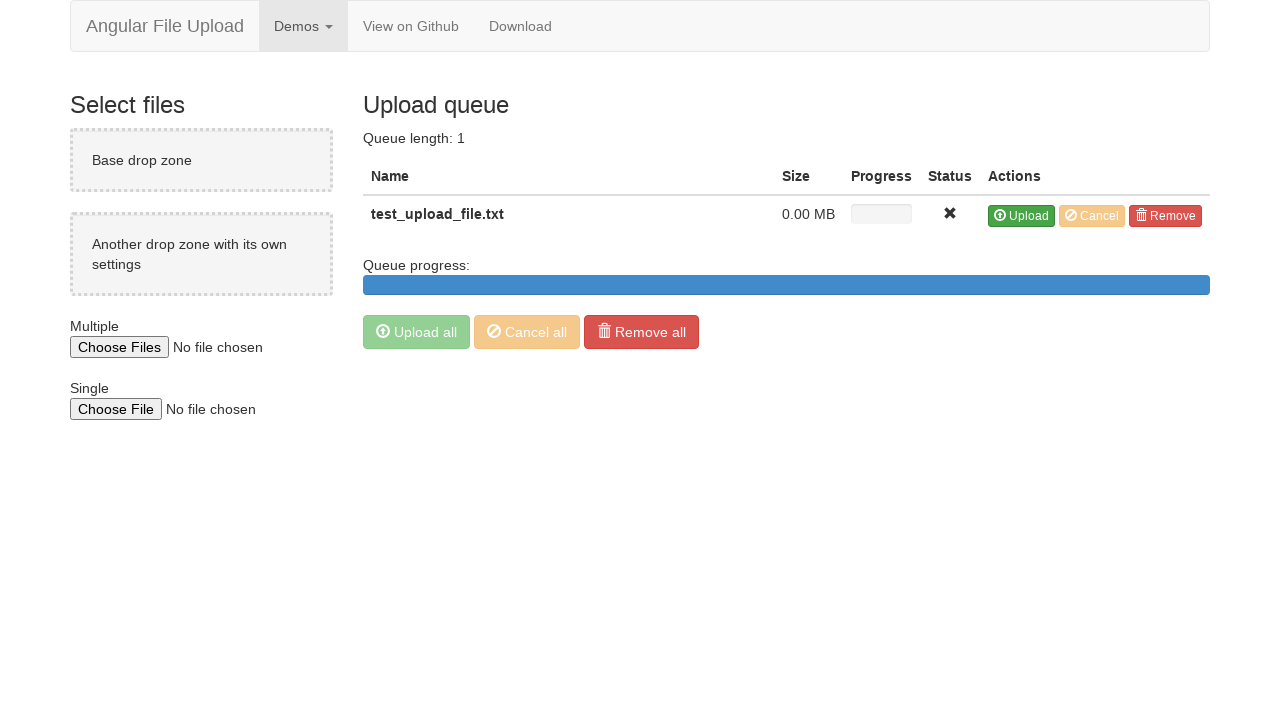

Cleaned up temporary test file
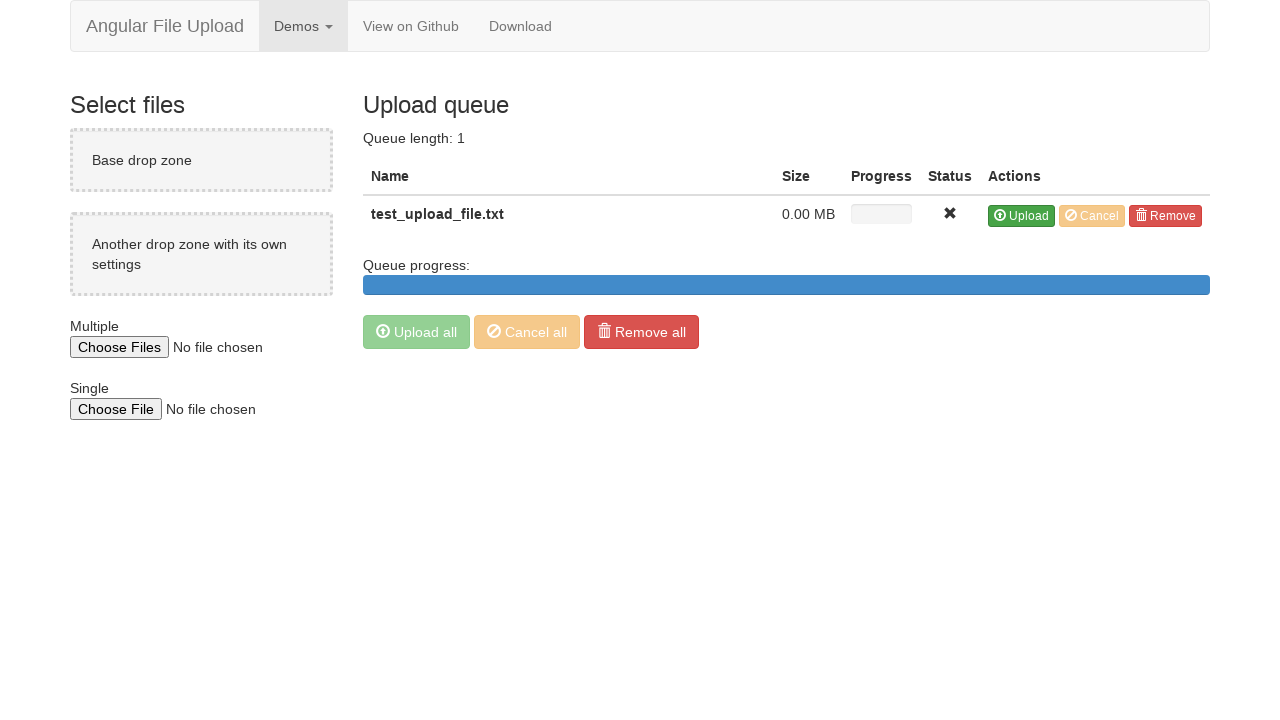

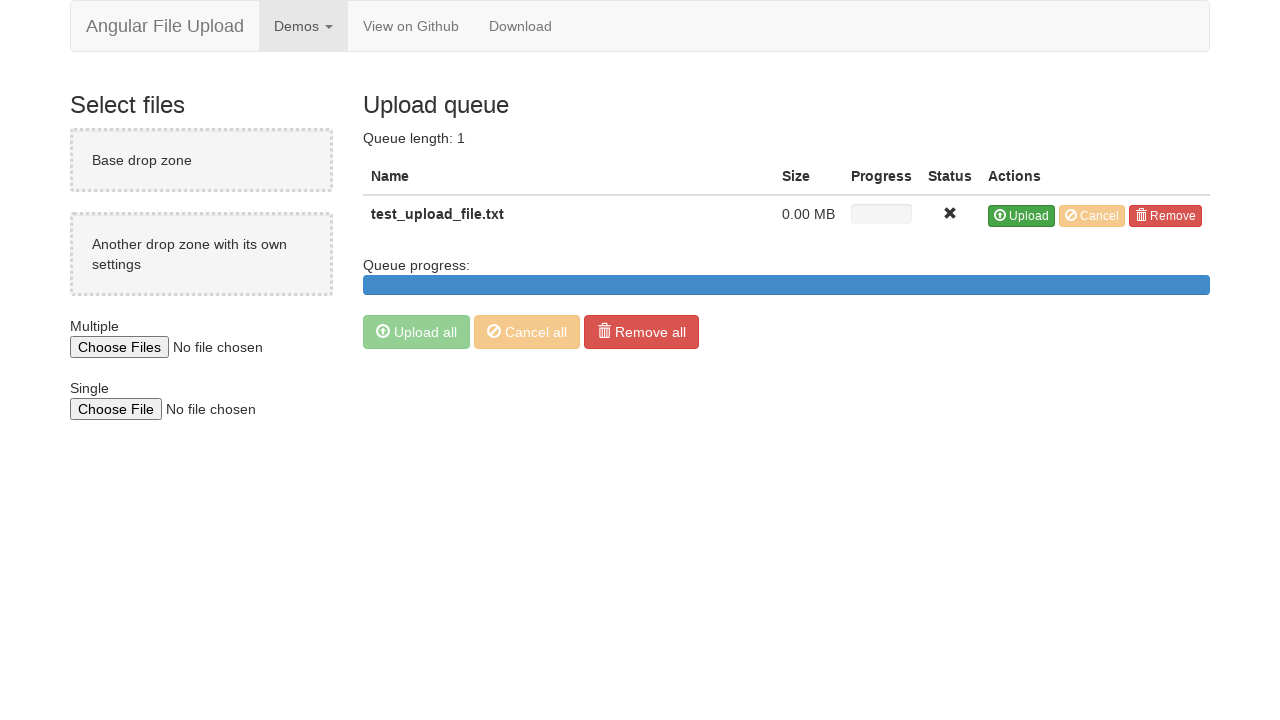